Tests scrolling functionality on a practice page by scrolling the window and then scrolling within a fixed table element to view table data

Starting URL: https://rahulshettyacademy.com/AutomationPractice/

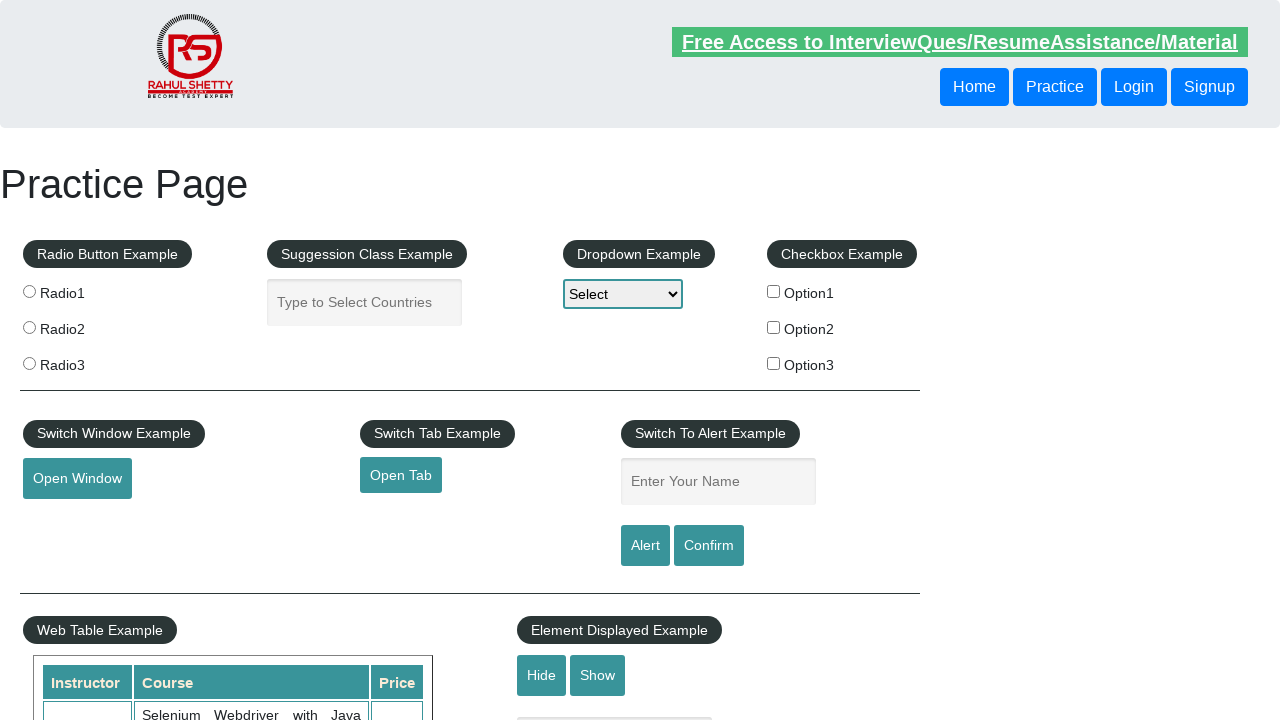

Scrolled window down by 700 pixels
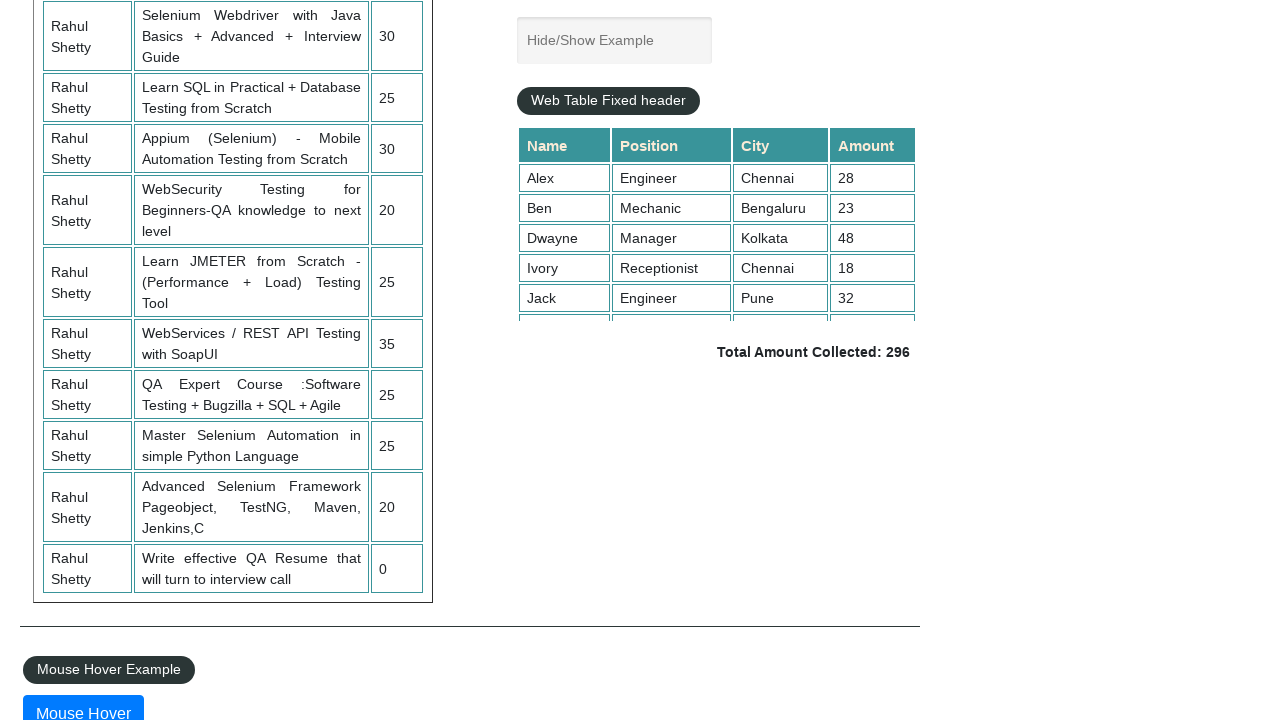

Waited 1 second for scroll to complete
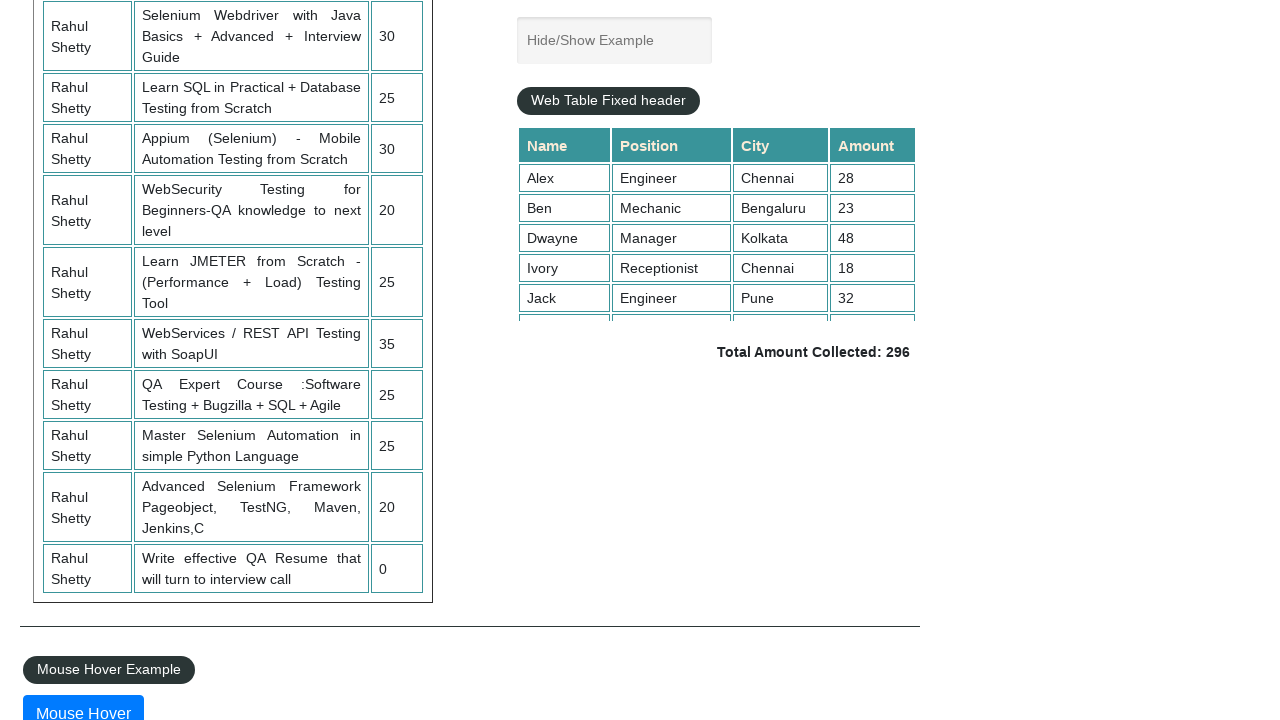

Scrolled within fixed table element by 400 pixels
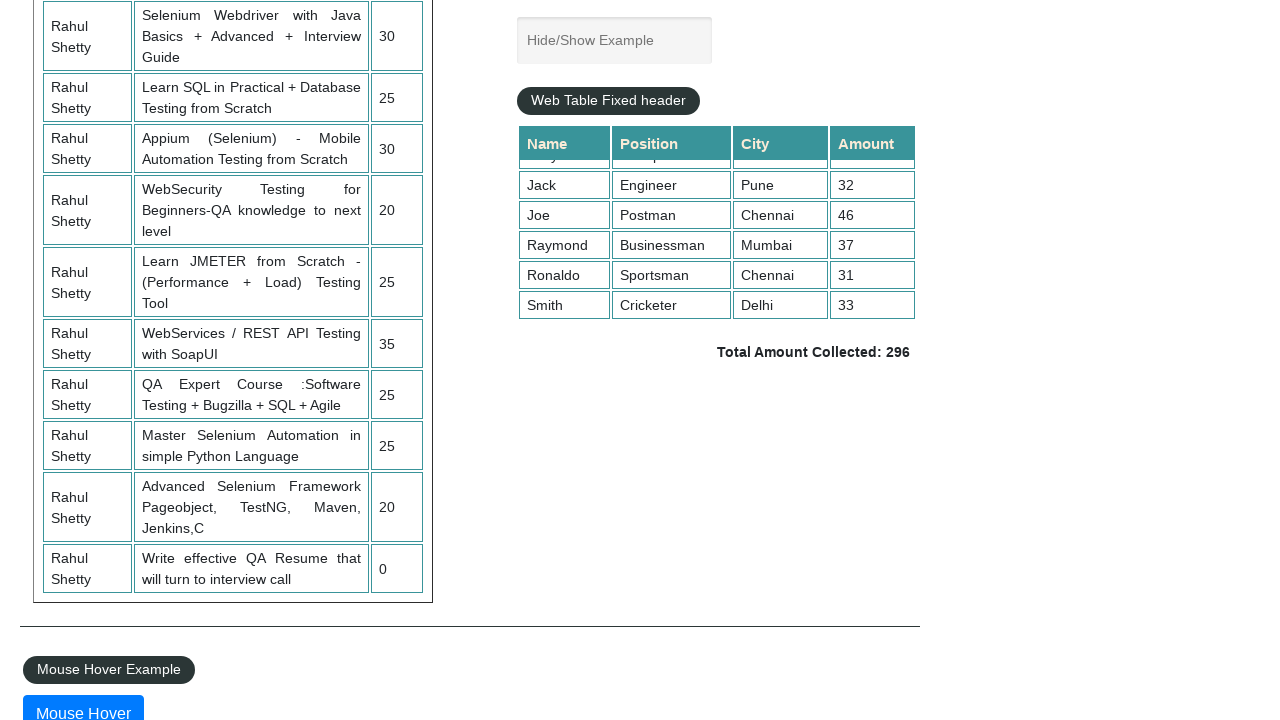

Table content became visible after scrolling
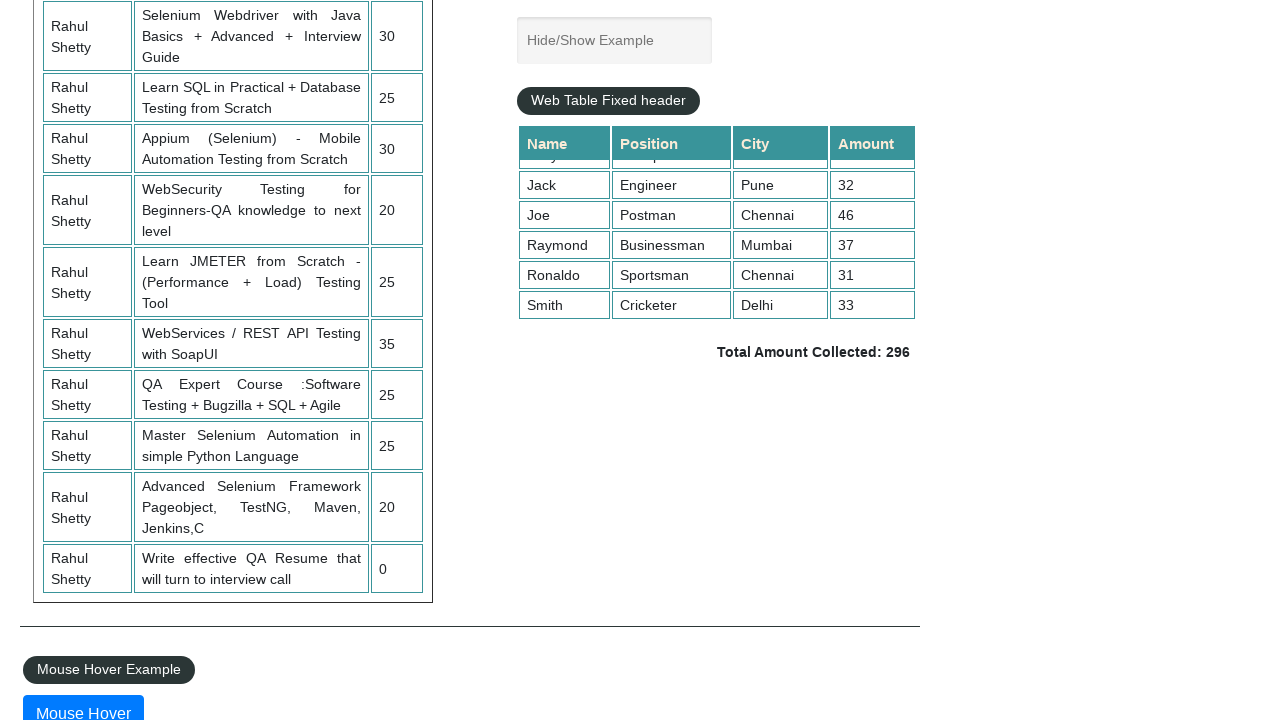

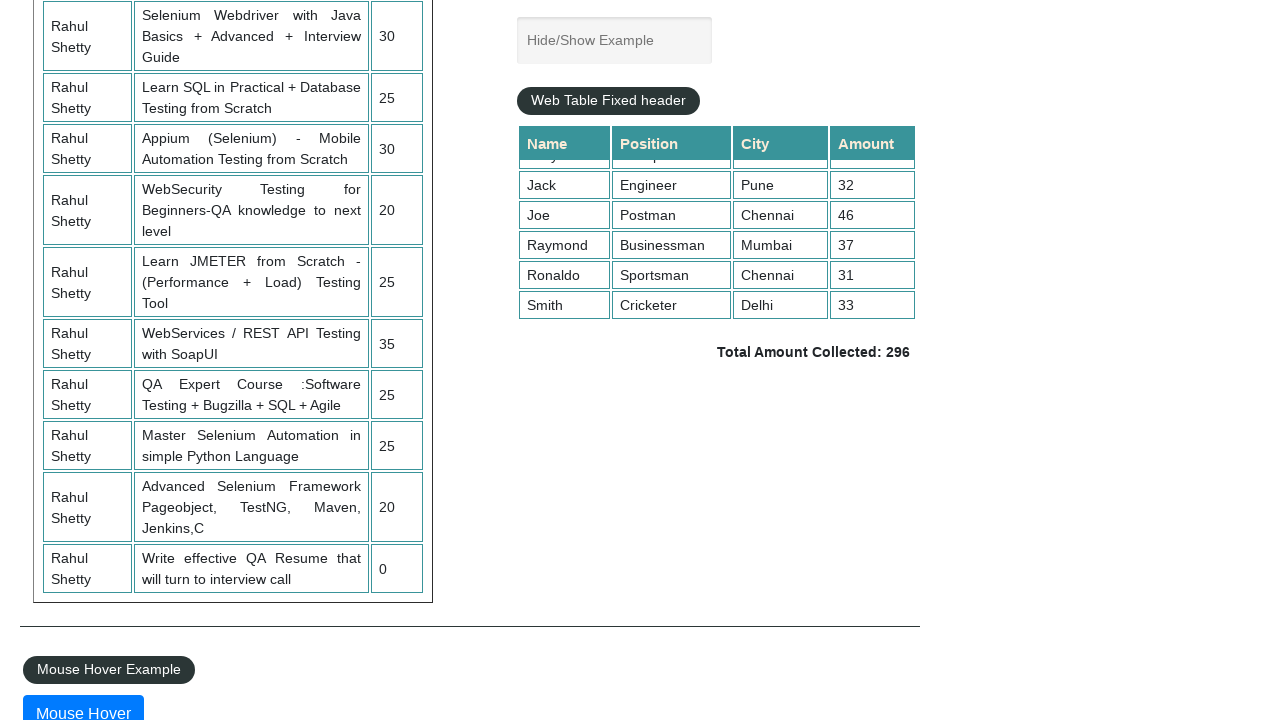